Tests un-marking items as complete by unchecking their checkboxes

Starting URL: https://demo.playwright.dev/todomvc

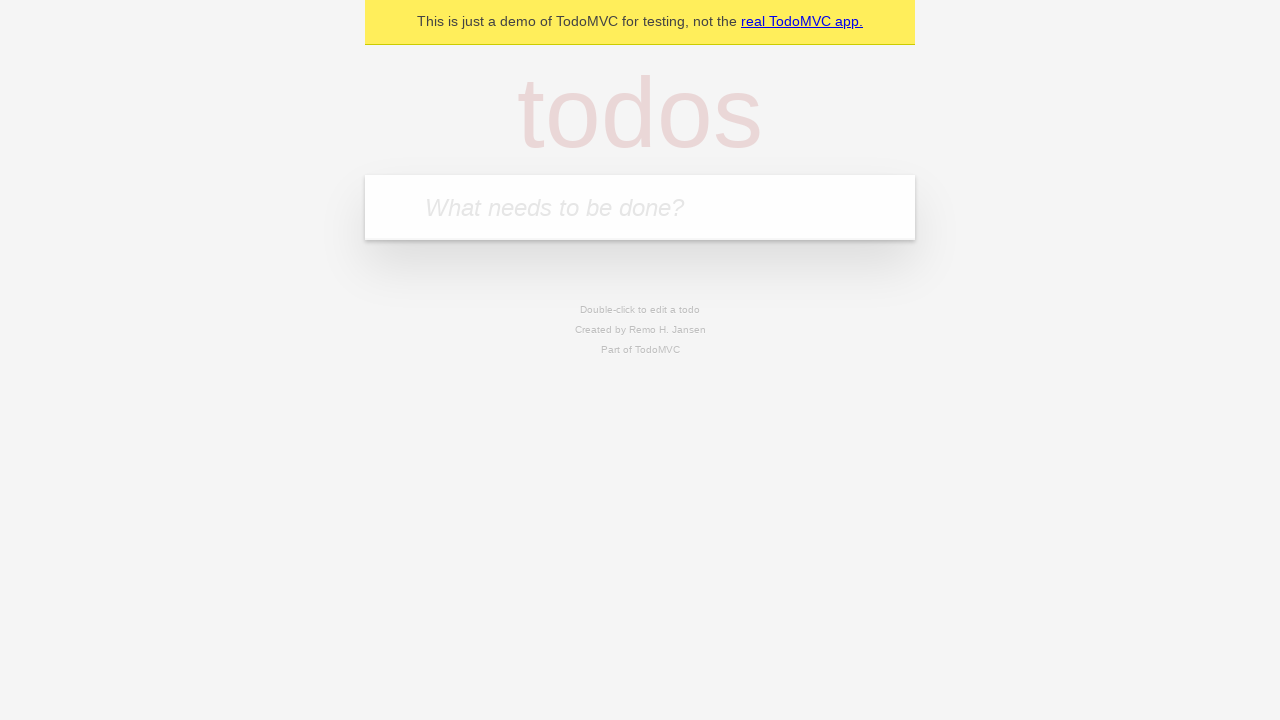

Filled todo input with 'buy some cheese' on internal:attr=[placeholder="What needs to be done?"i]
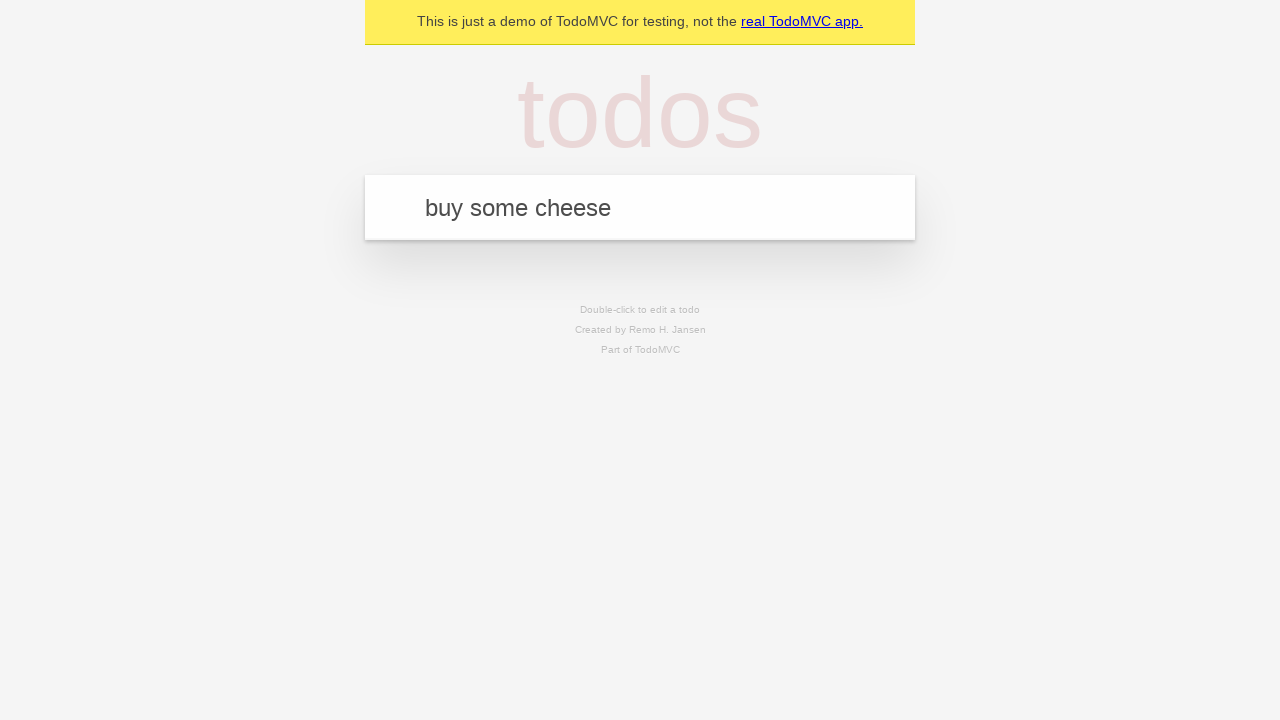

Pressed Enter to create todo item 'buy some cheese' on internal:attr=[placeholder="What needs to be done?"i]
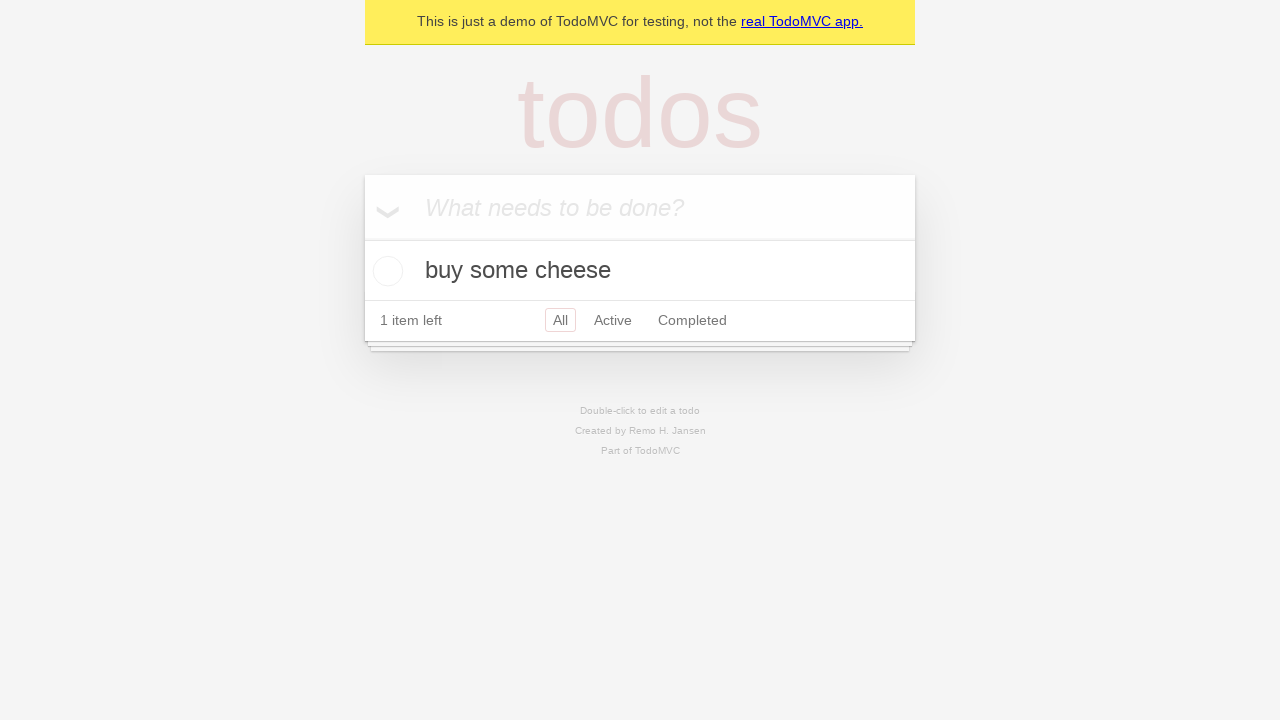

Filled todo input with 'feed the cat' on internal:attr=[placeholder="What needs to be done?"i]
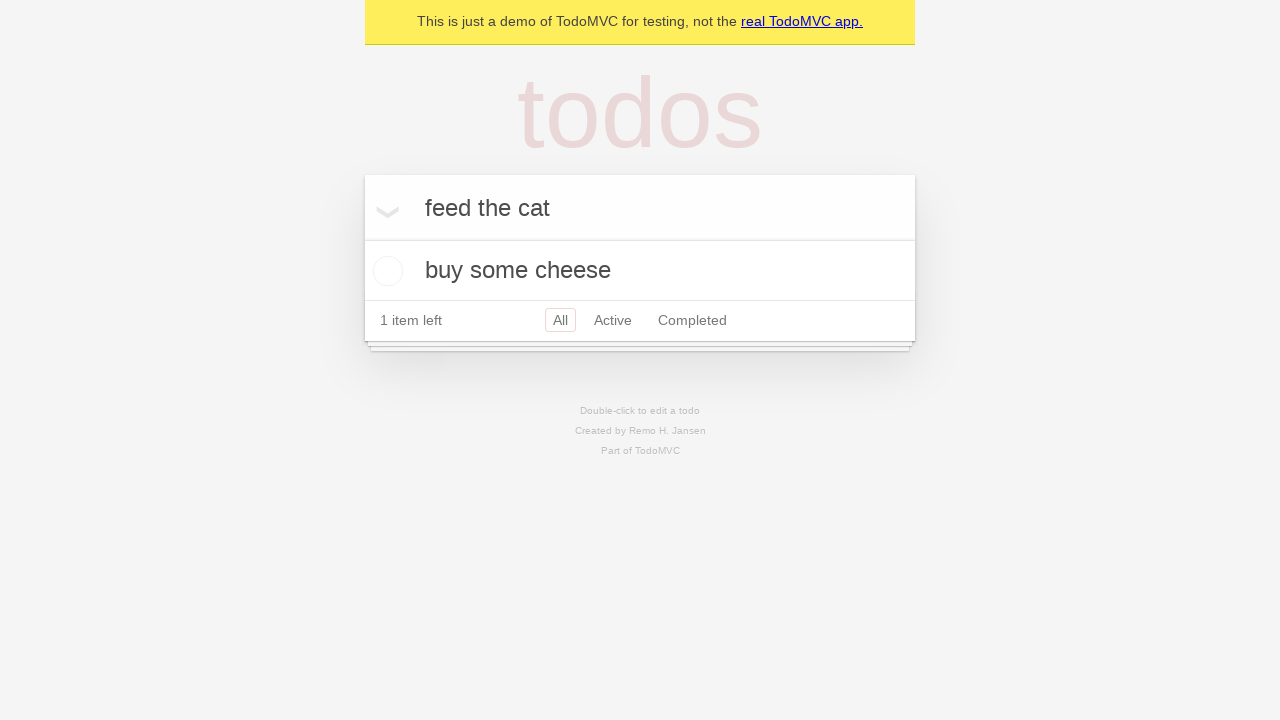

Pressed Enter to create todo item 'feed the cat' on internal:attr=[placeholder="What needs to be done?"i]
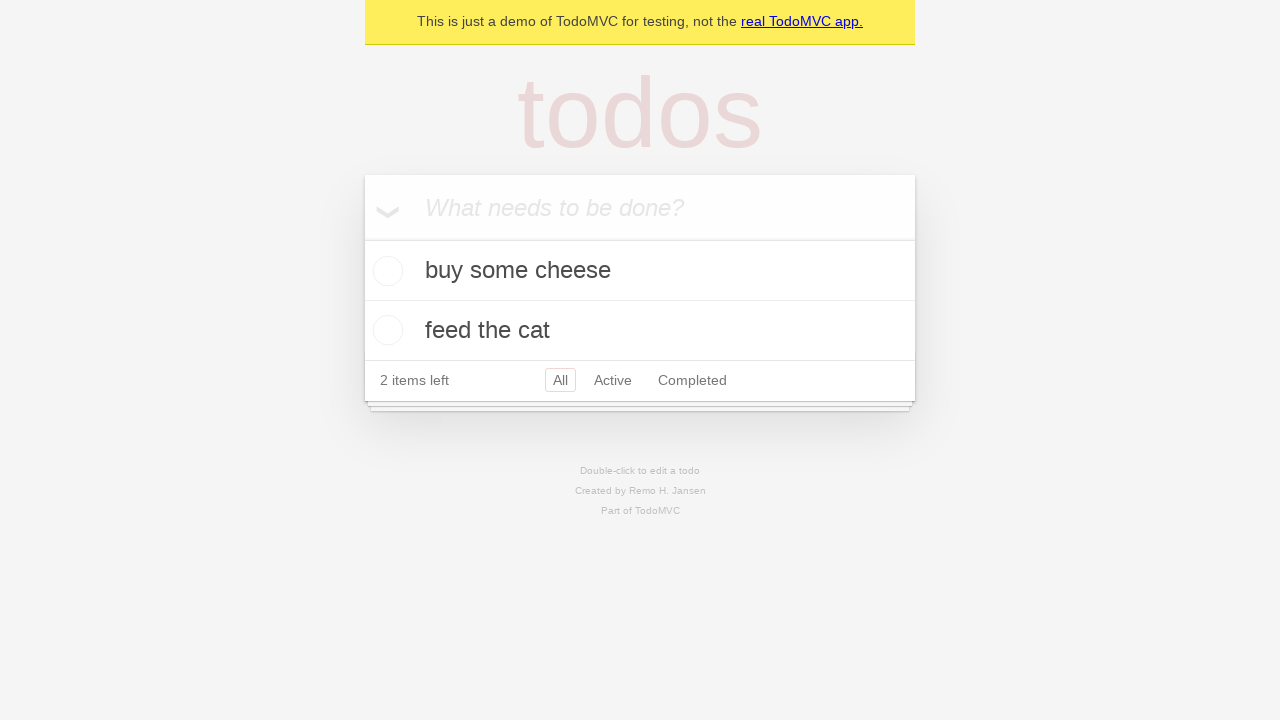

Checked the first todo item checkbox to mark it complete at (385, 271) on internal:testid=[data-testid="todo-item"s] >> nth=0 >> internal:role=checkbox
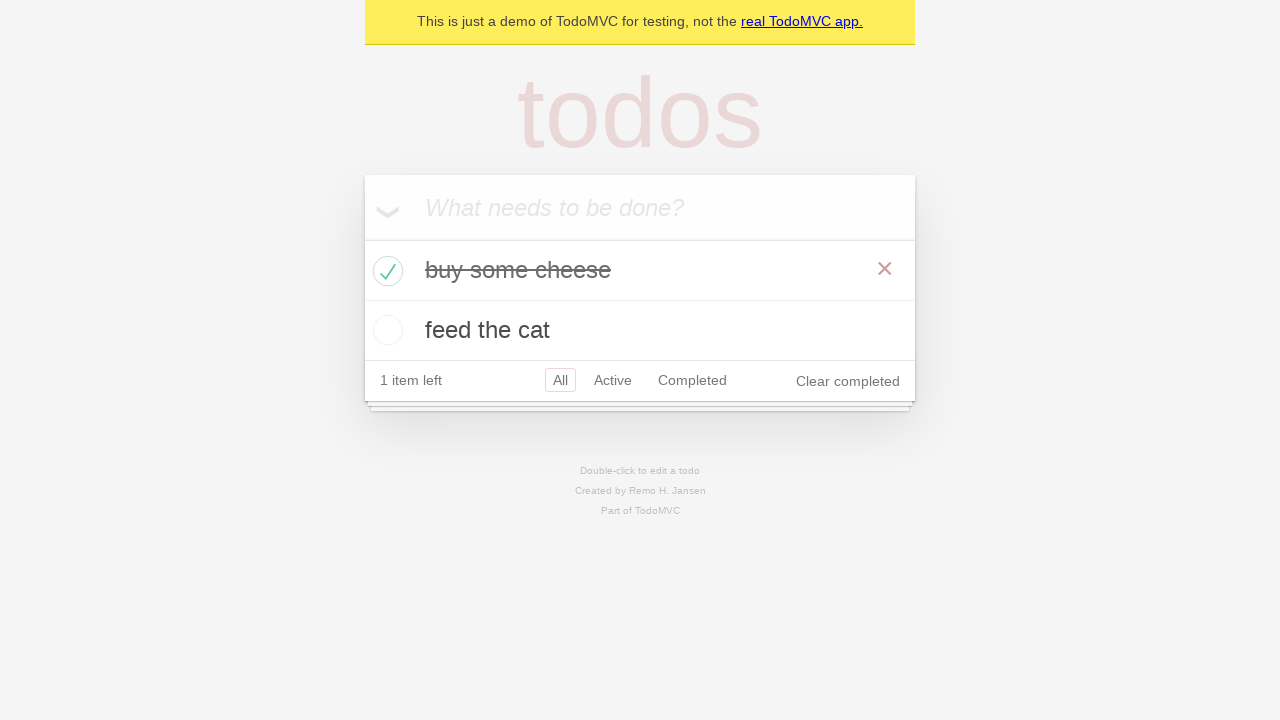

Unchecked the first todo item checkbox to un-mark it as complete at (385, 271) on internal:testid=[data-testid="todo-item"s] >> nth=0 >> internal:role=checkbox
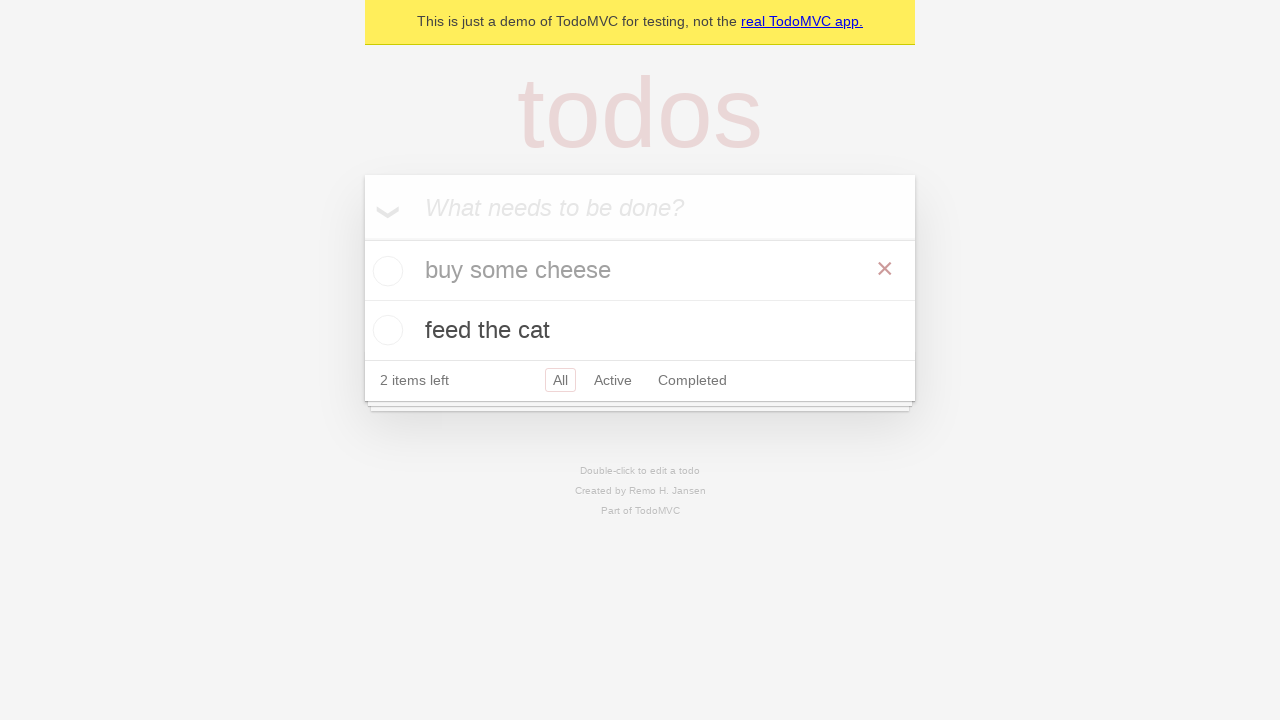

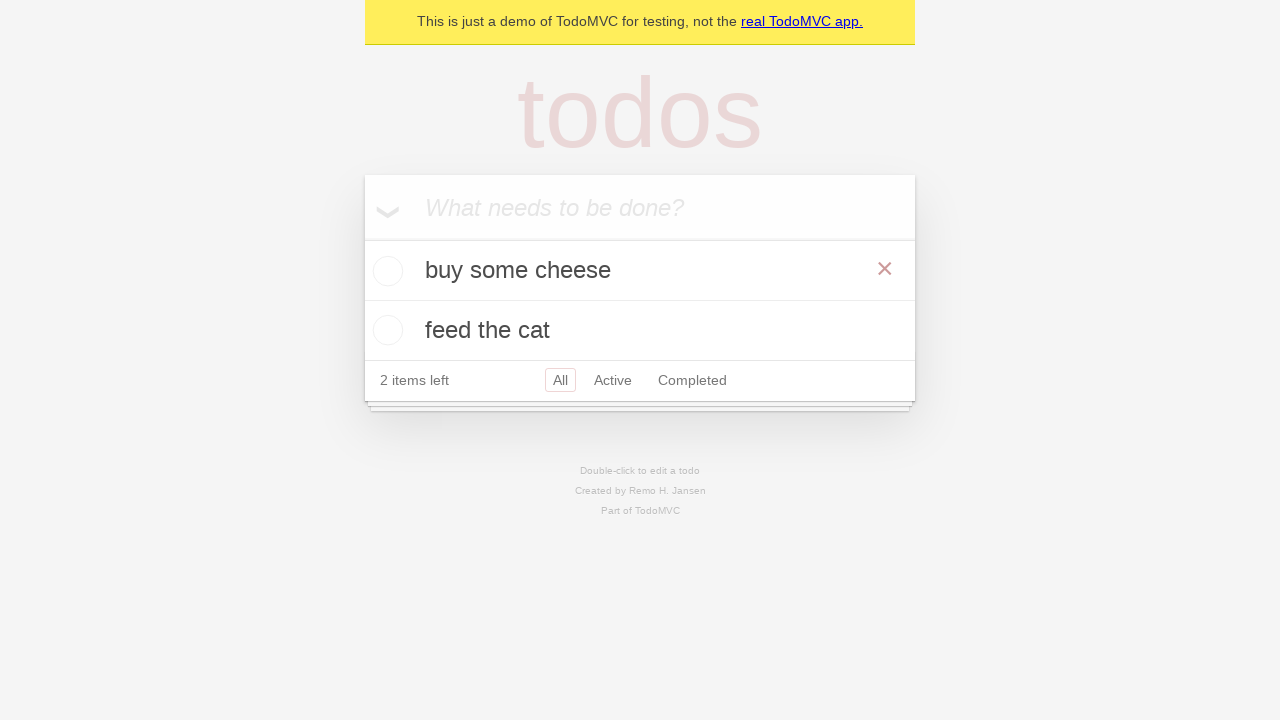